Opens the Binmile website homepage and verifies it loads successfully

Starting URL: https://www.binmile.com

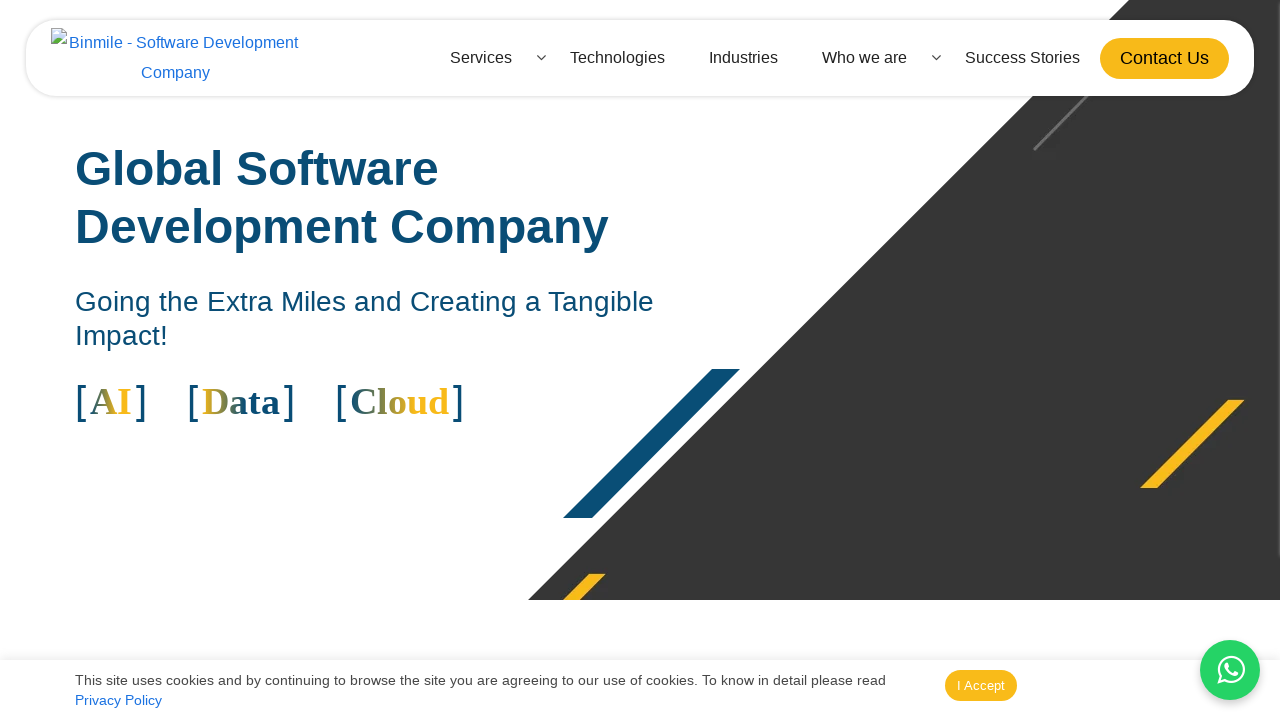

Waited for Binmile homepage to load (domcontentloaded state)
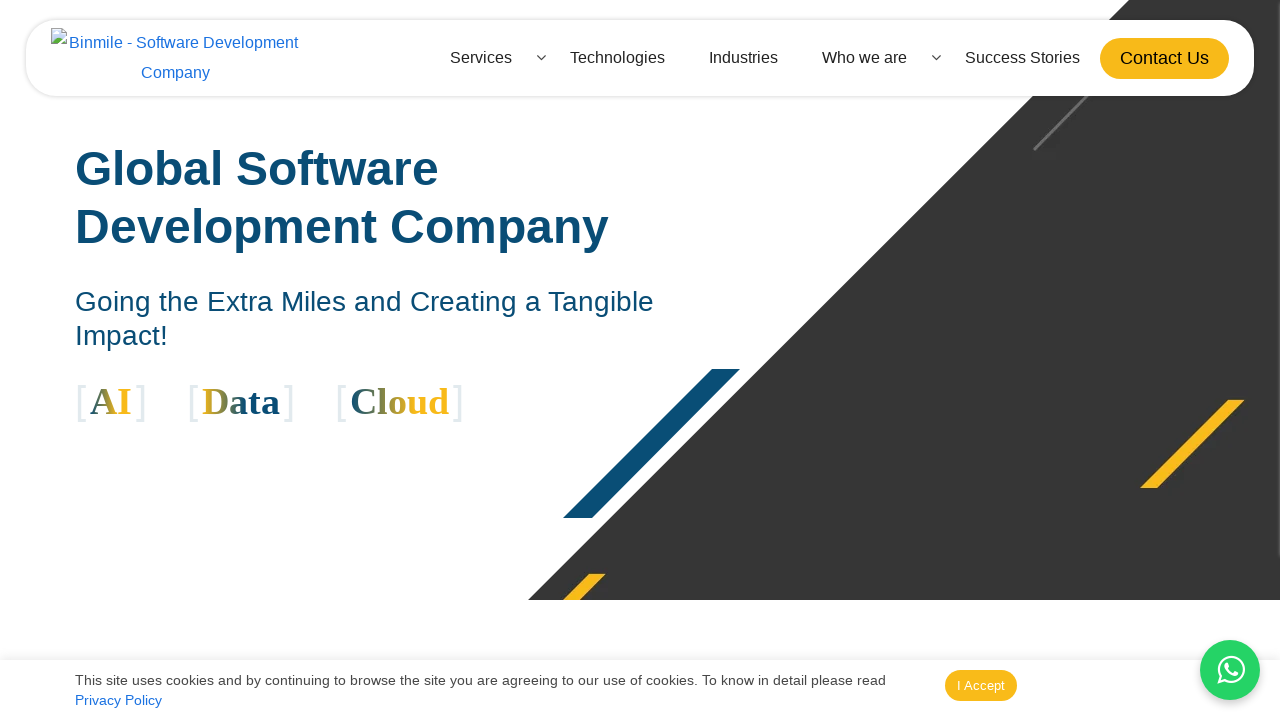

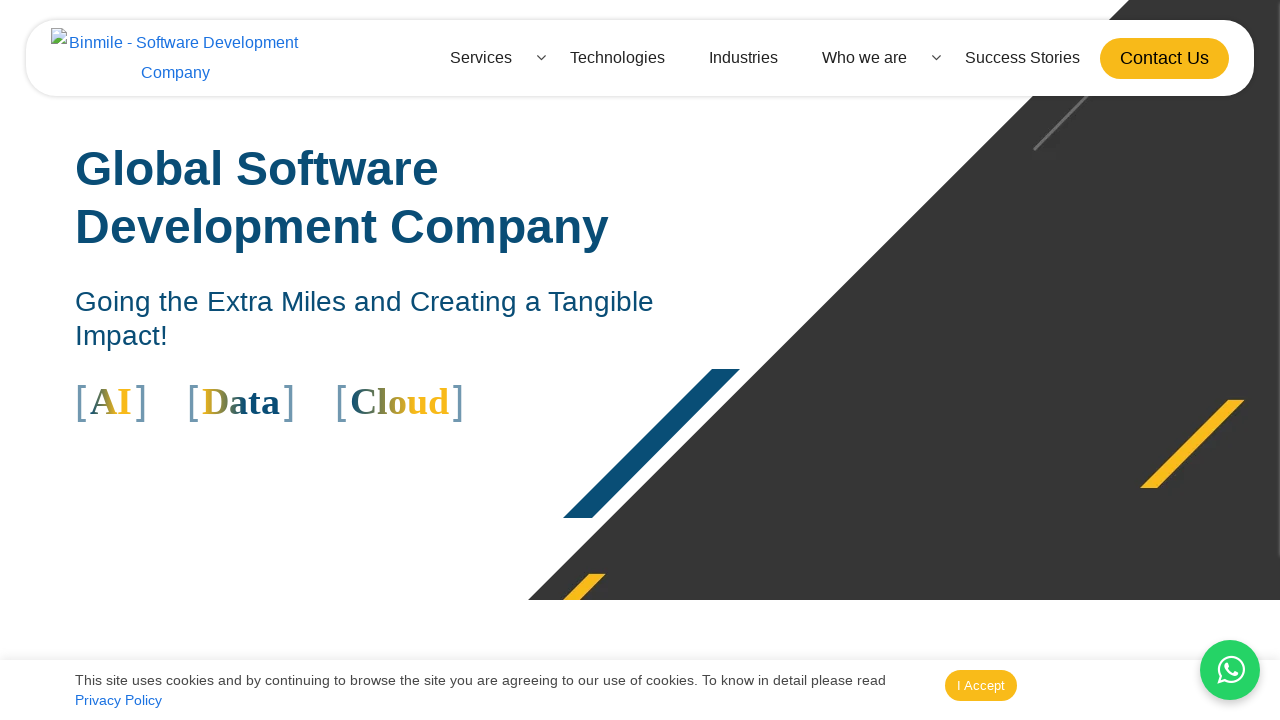